Tests that clicking the Due column header twice sorts the numeric values in descending order

Starting URL: http://the-internet.herokuapp.com/tables

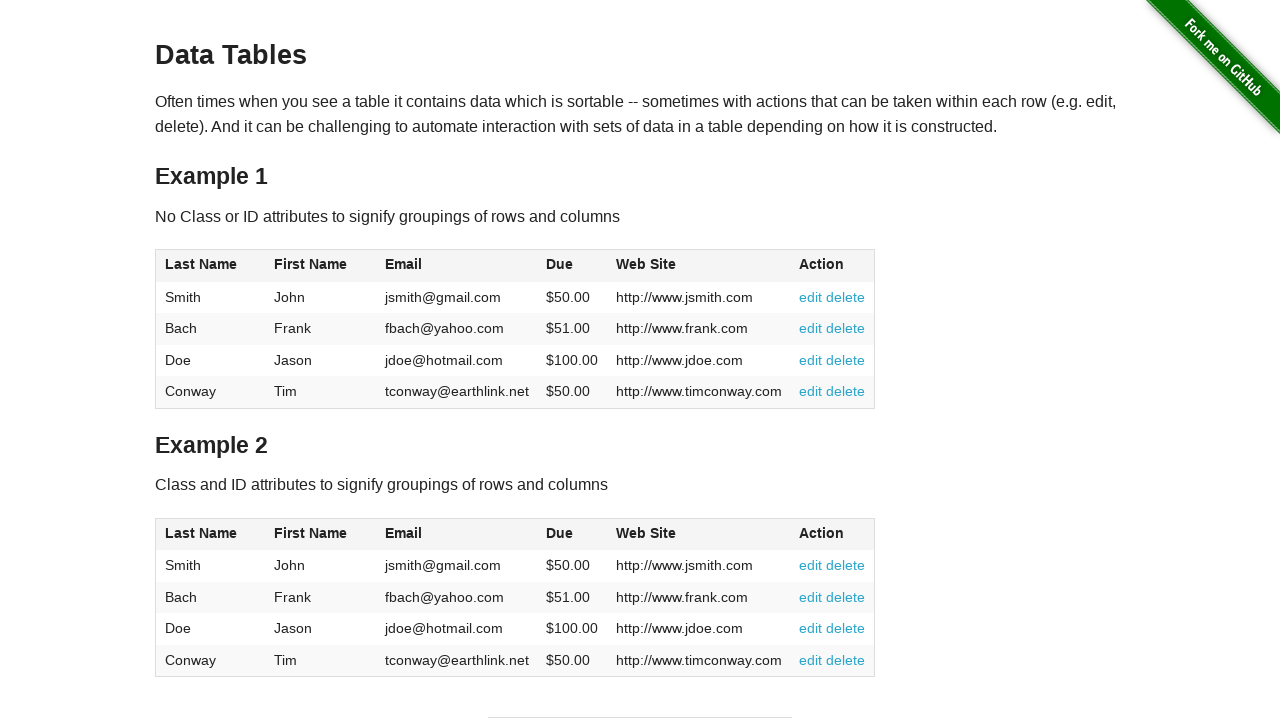

Clicked Due column header to sort ascending at (572, 266) on #table1 thead tr th:nth-of-type(4)
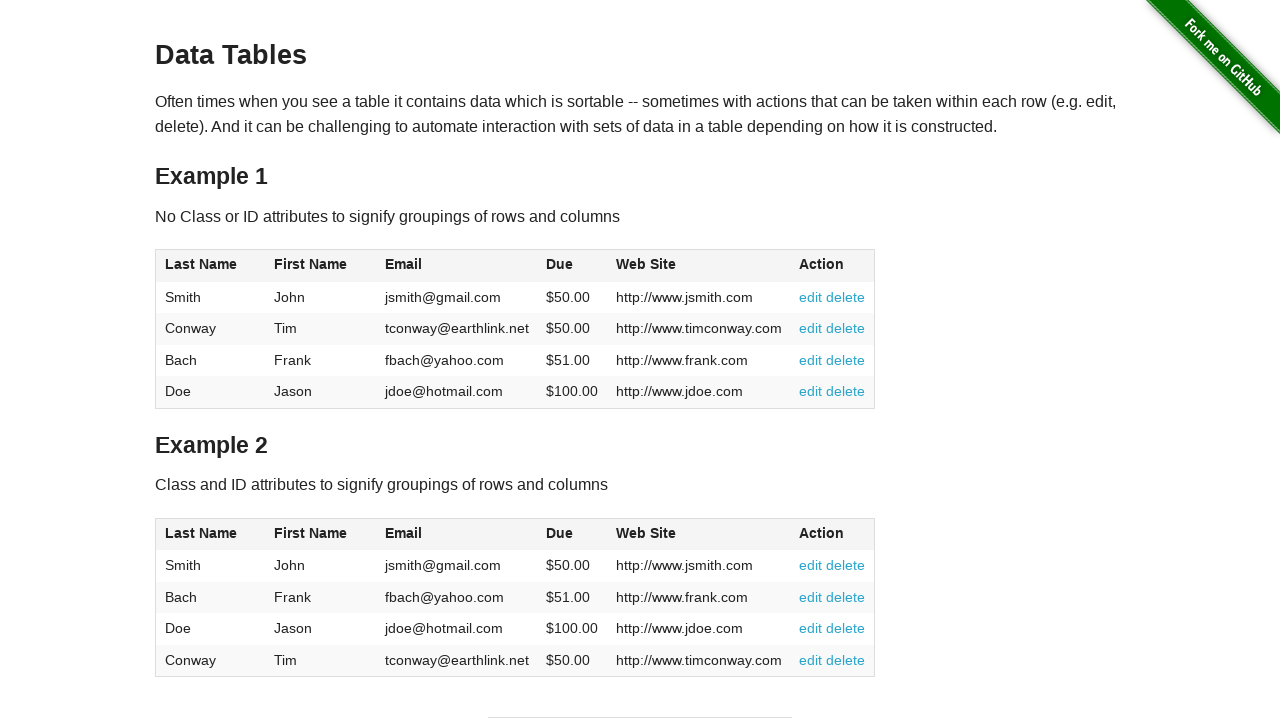

Clicked Due column header again to sort descending at (572, 266) on #table1 thead tr th:nth-of-type(4)
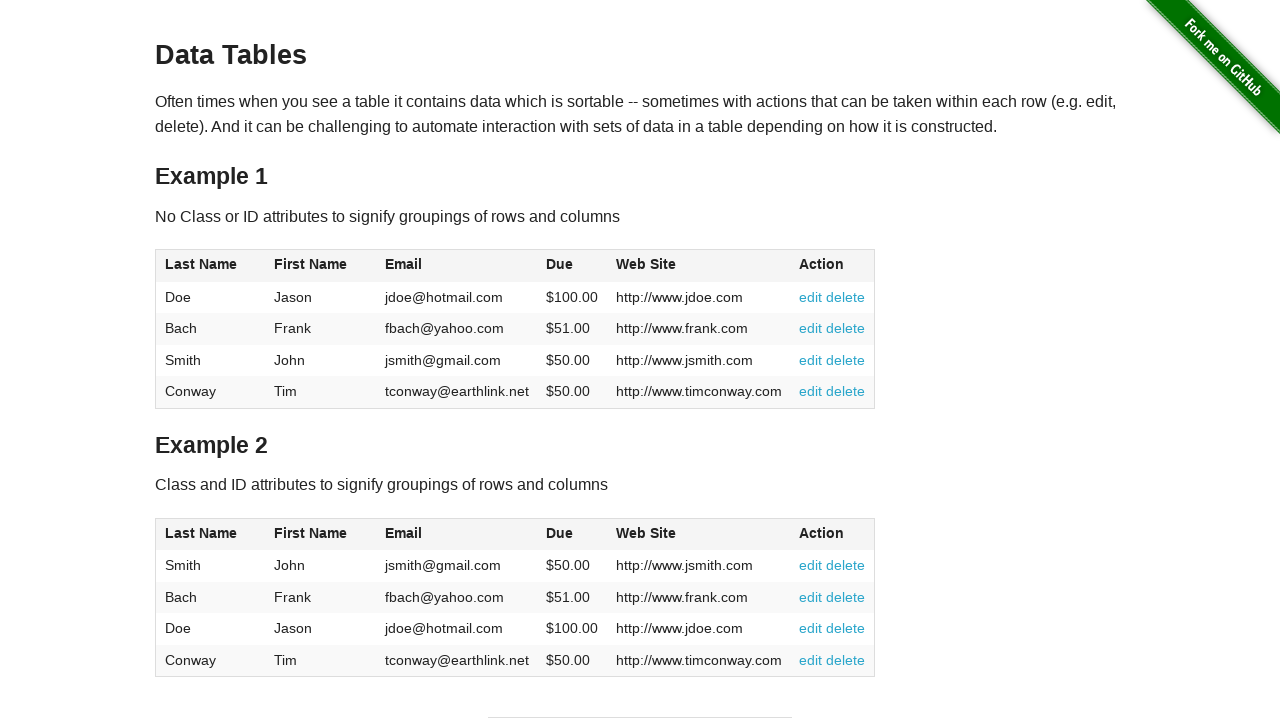

Due column cells loaded and are present
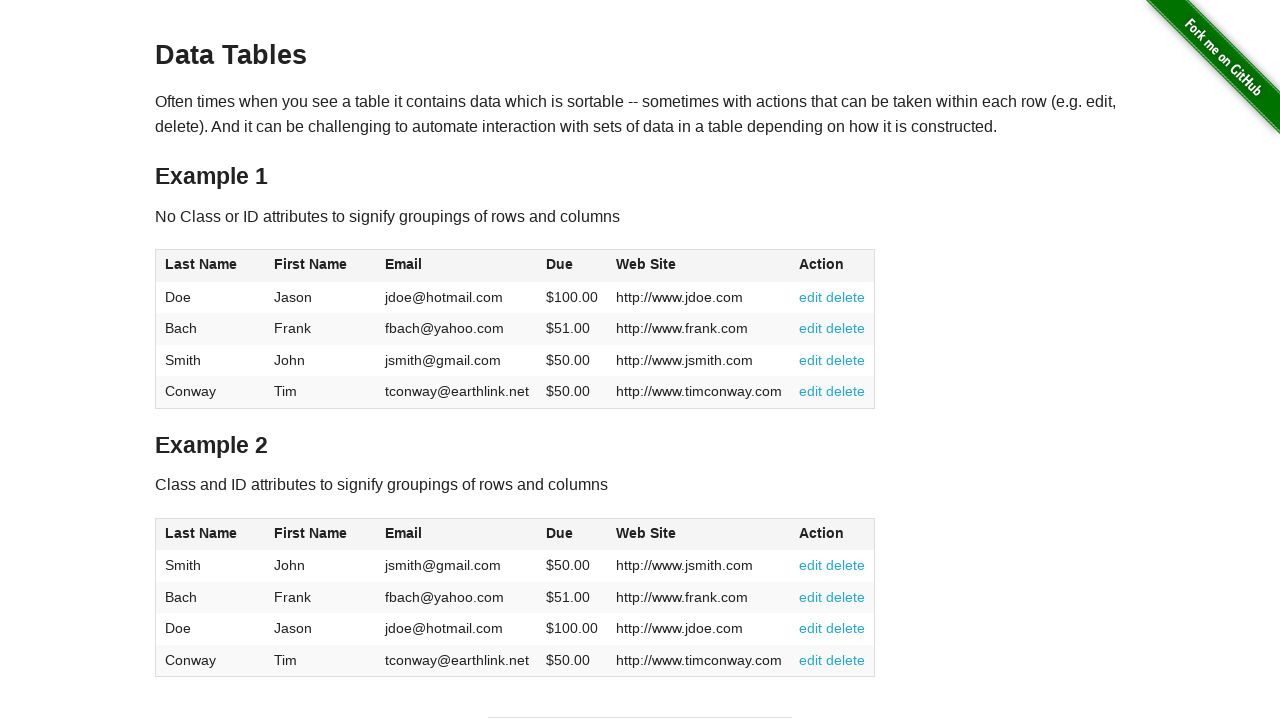

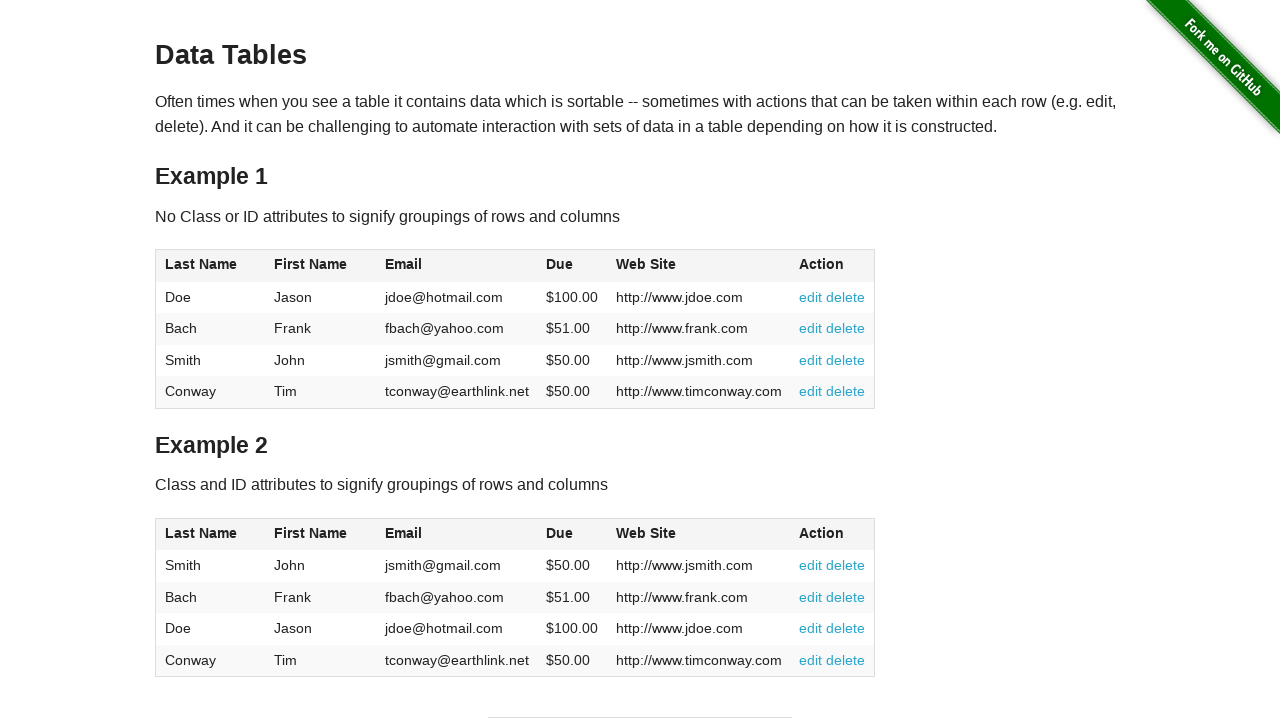